Tests adding todo items by creating two items and verifying they appear in the list

Starting URL: https://demo.playwright.dev/todomvc

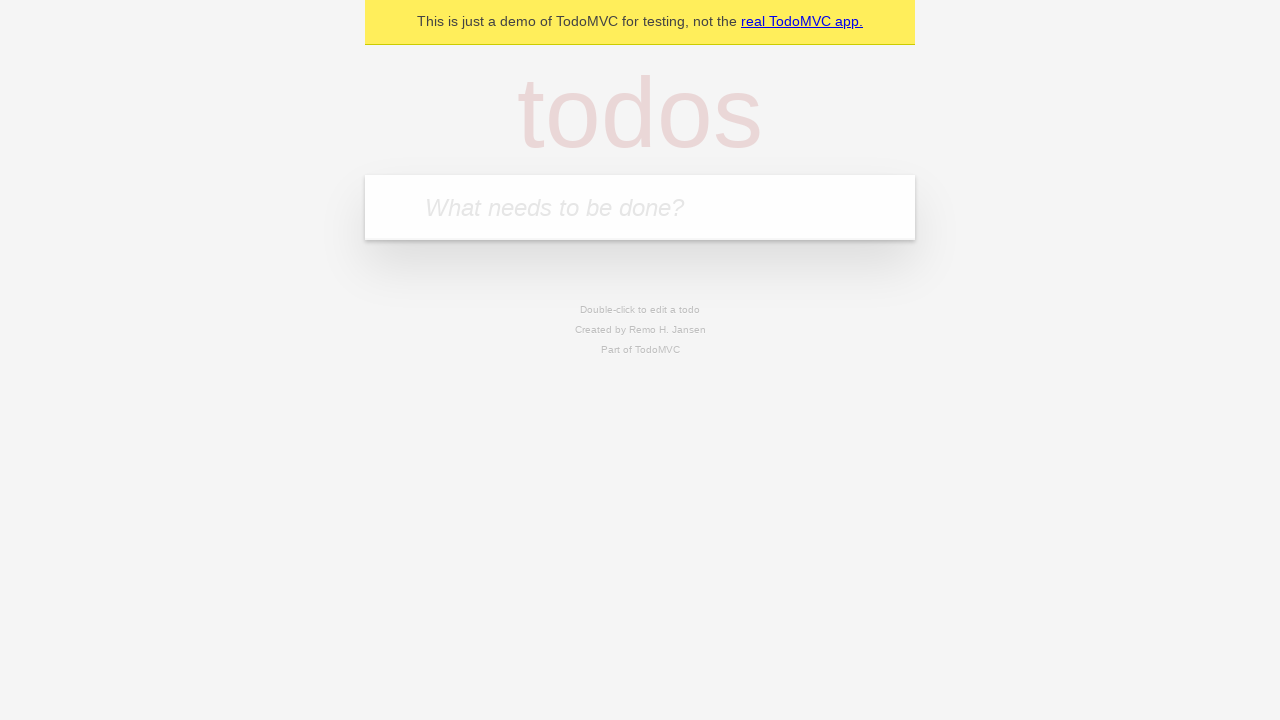

Filled new todo input with 'buy some cheese' on .new-todo
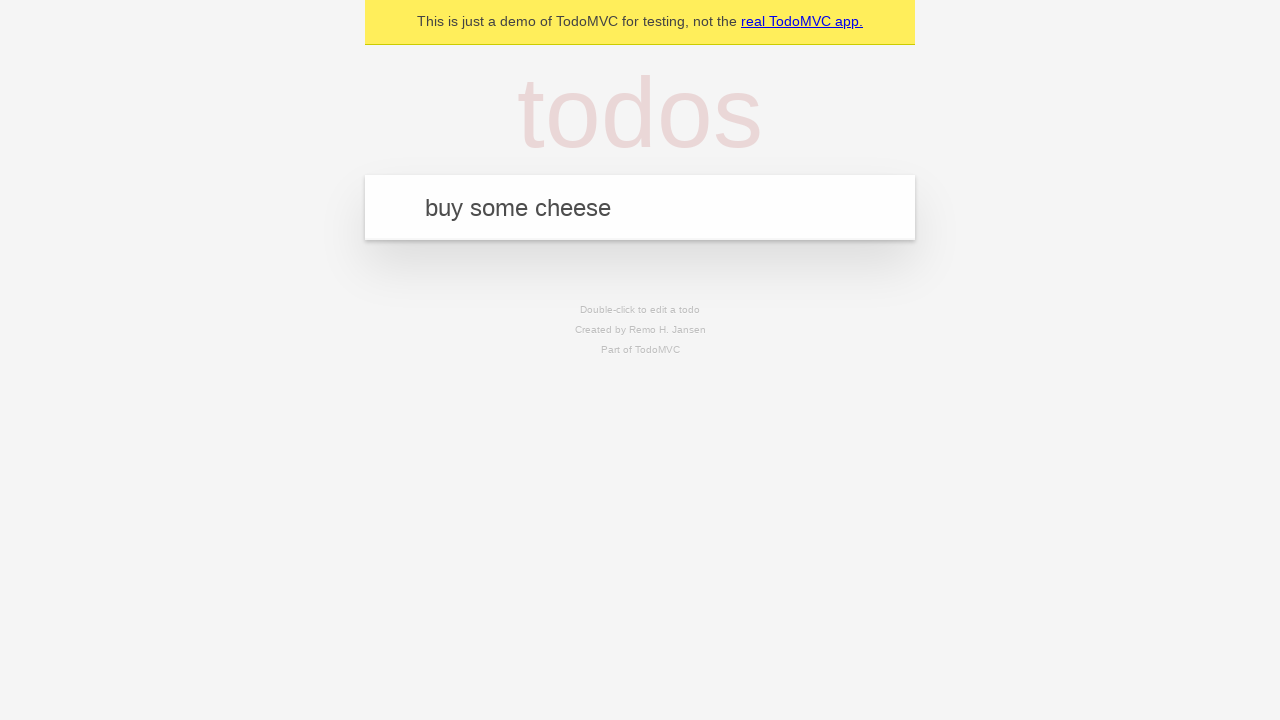

Pressed Enter to create first todo item on .new-todo
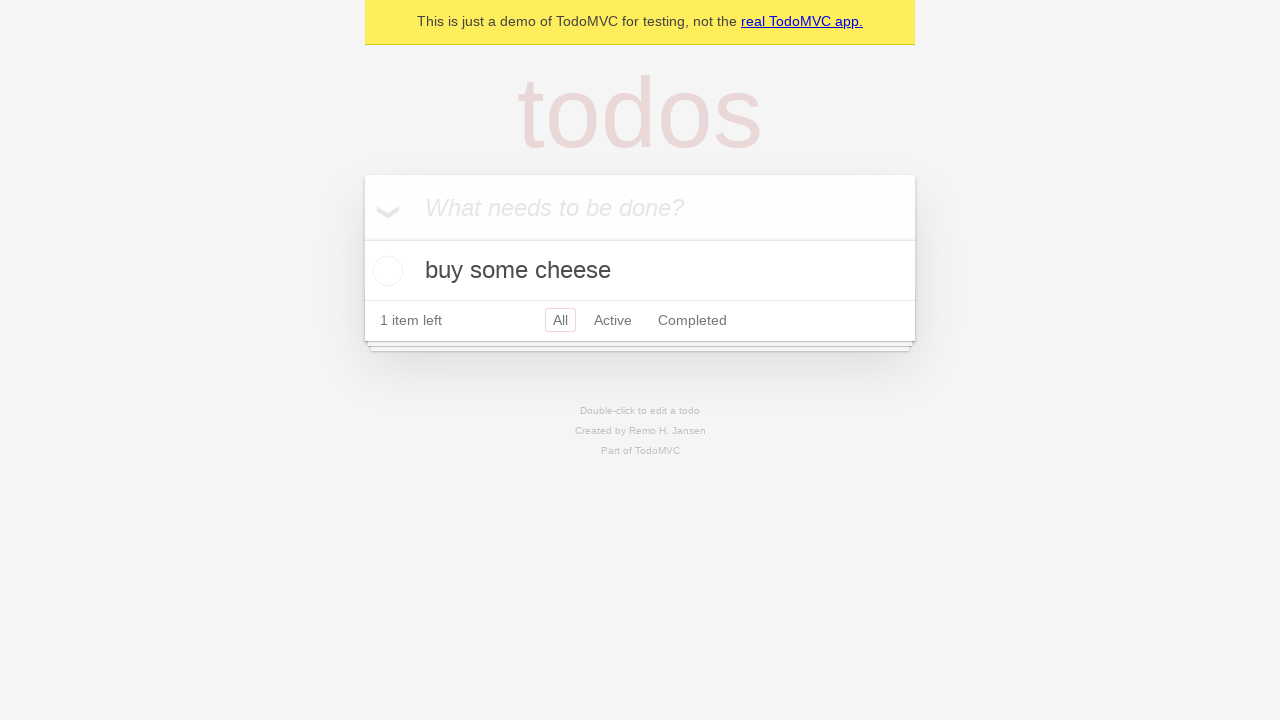

First todo item appeared in the list
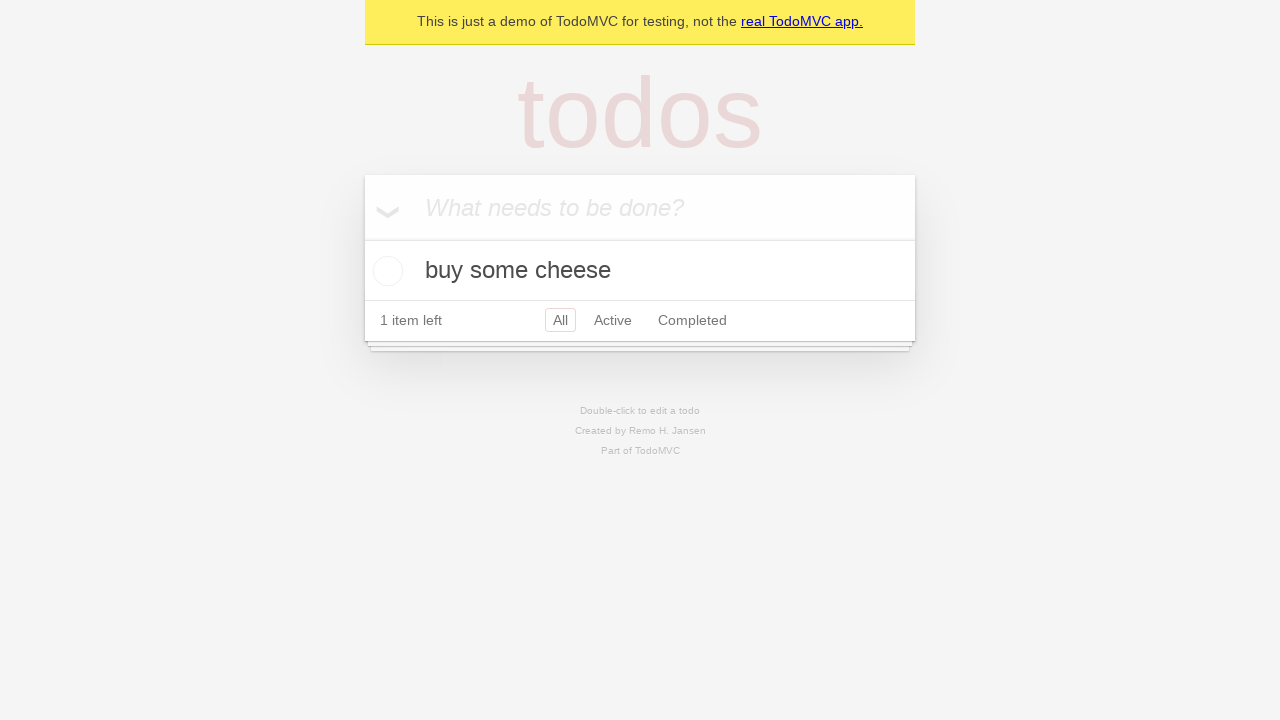

Filled new todo input with 'feed the cat' on .new-todo
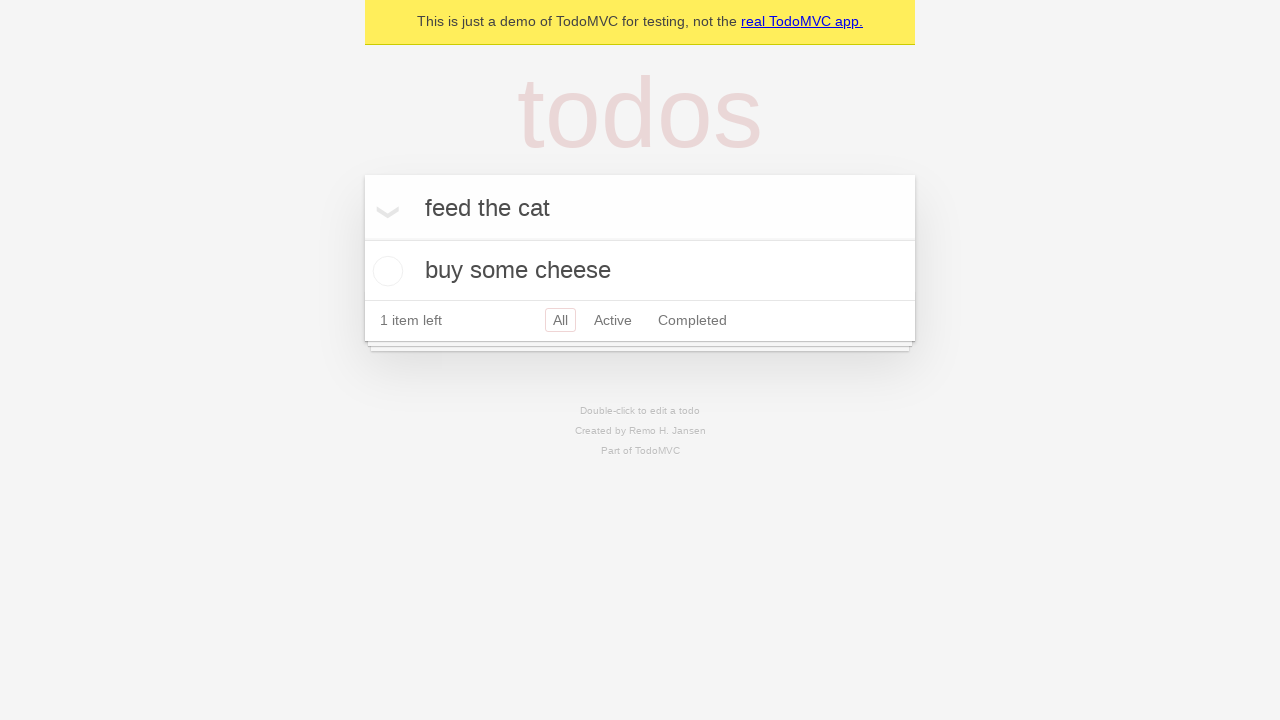

Pressed Enter to create second todo item on .new-todo
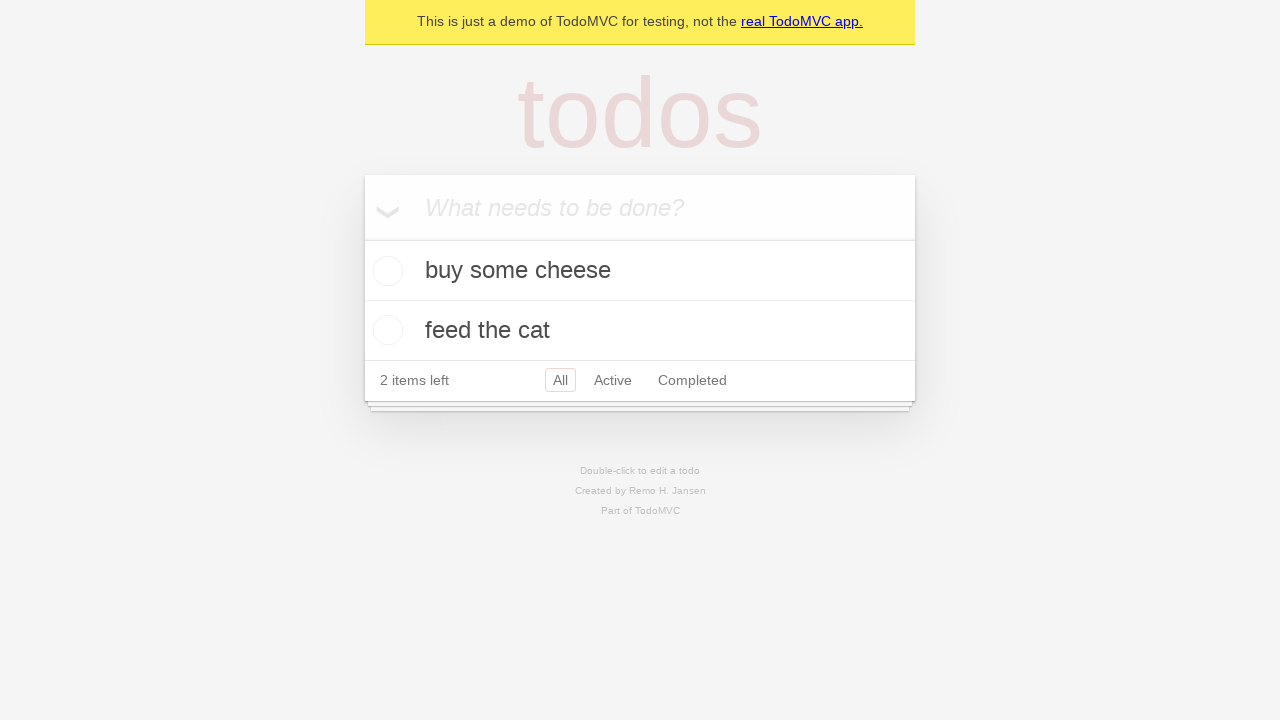

Verified both todo items are now visible in the list
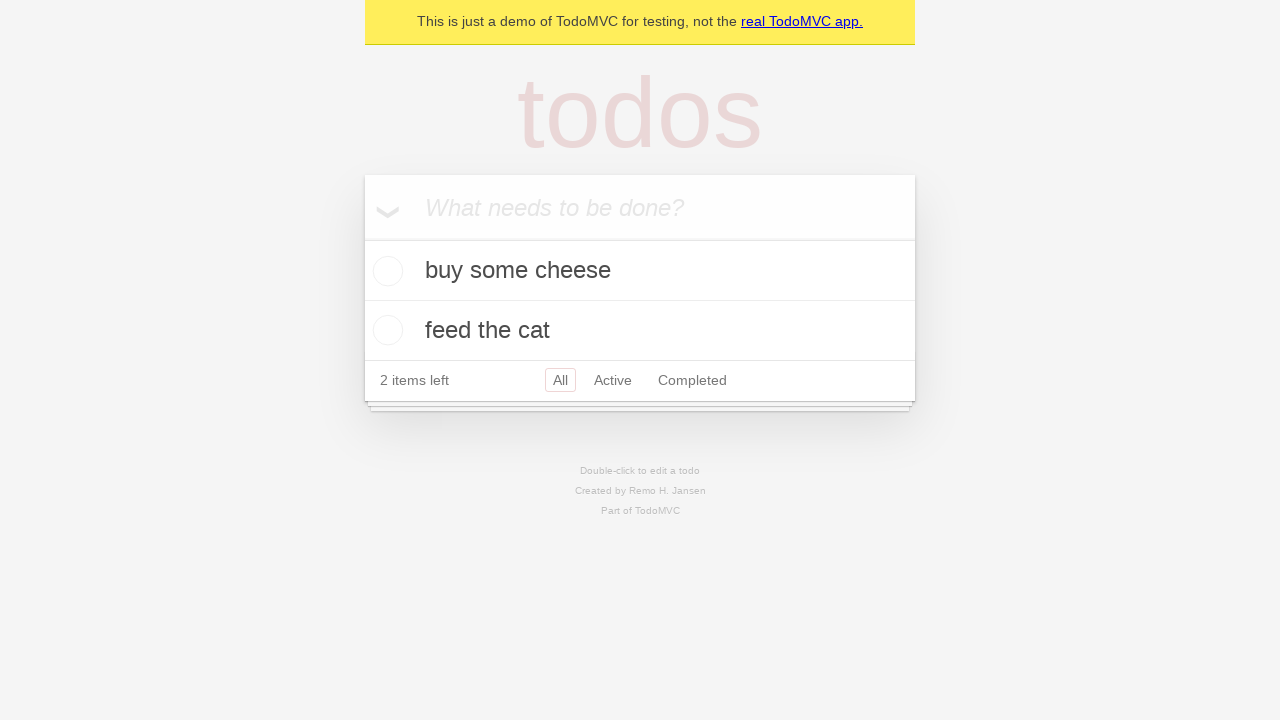

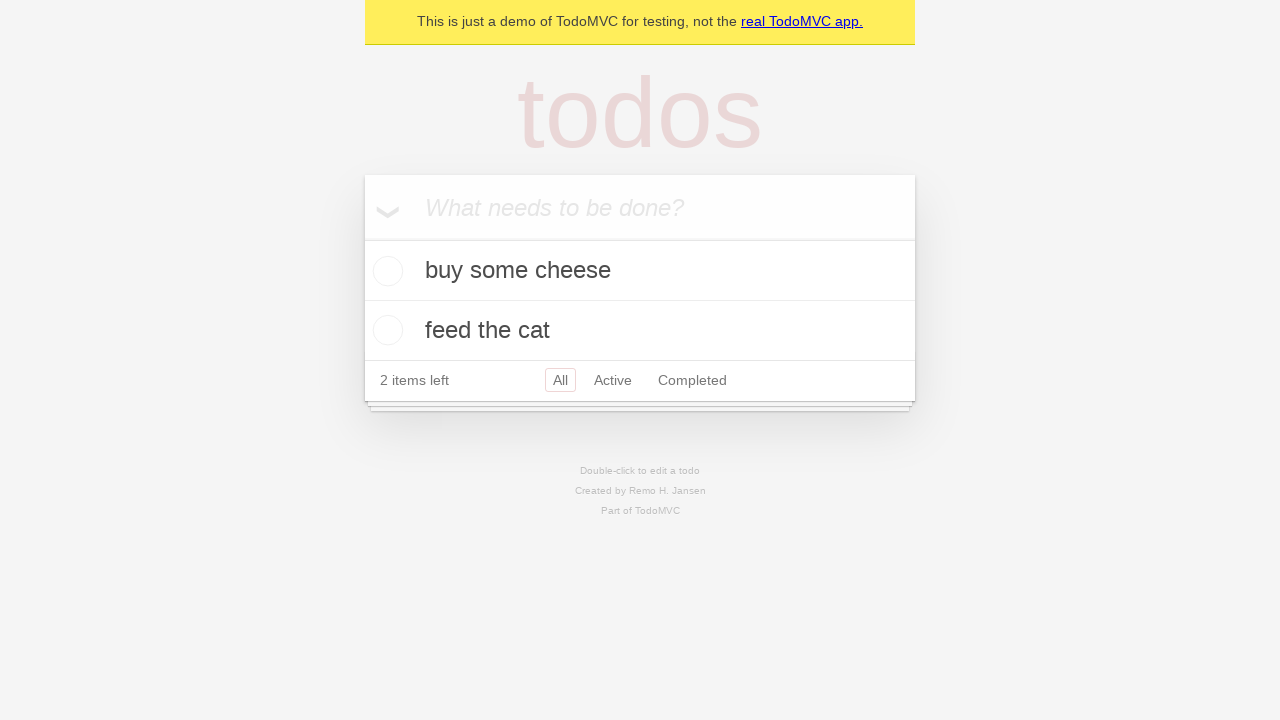